Tests registration form validation with invalid phone number format

Starting URL: https://alada.vn/tai-khoan/dang-ky.html

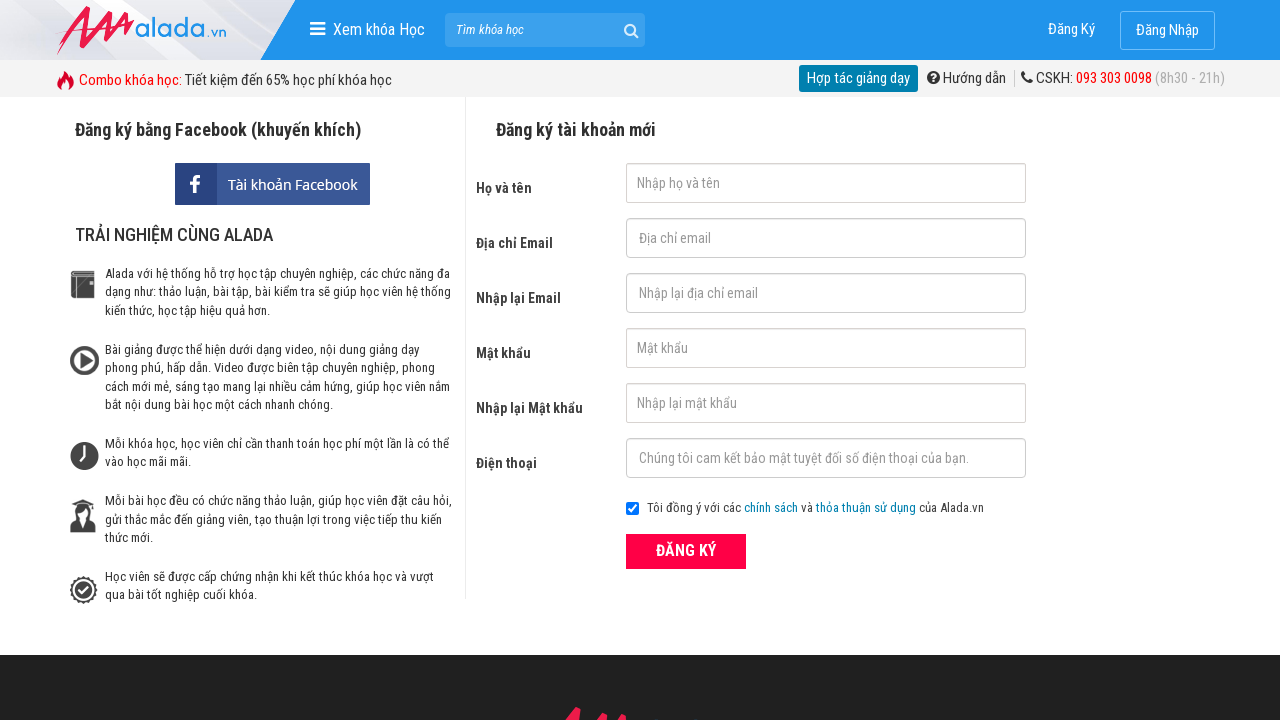

Filled password confirmation field with '123456' on #txtCPassword
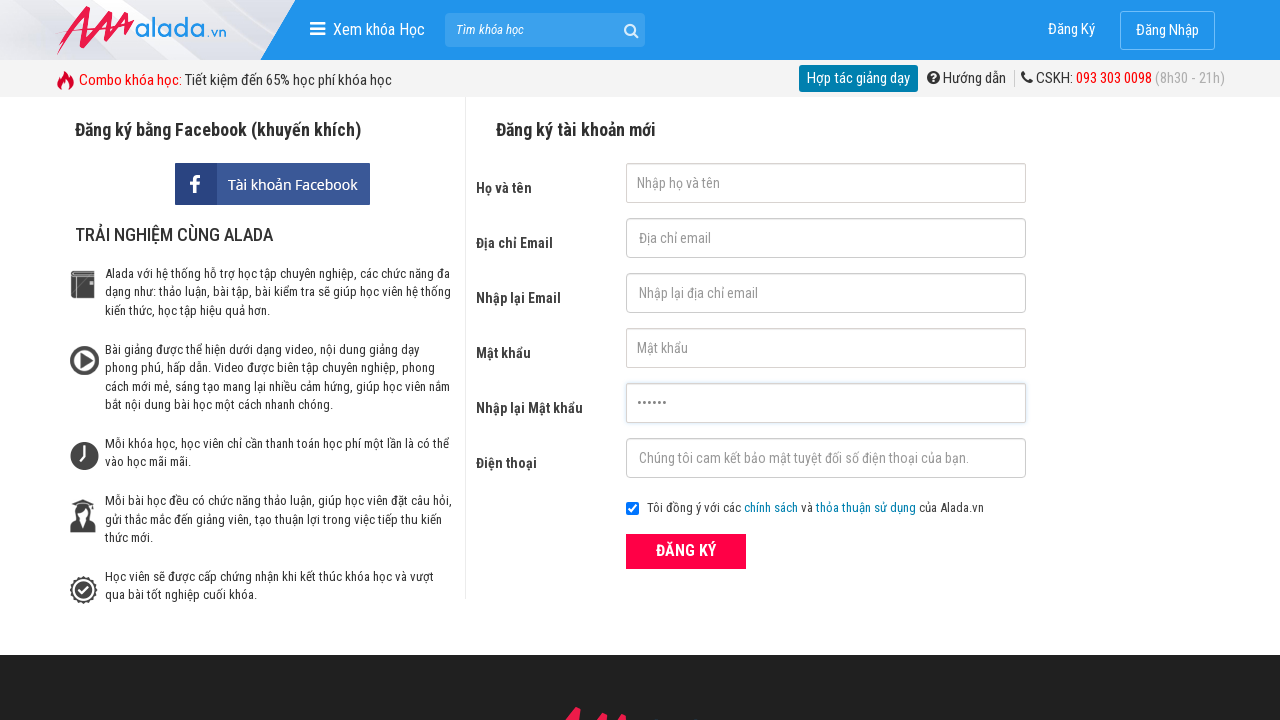

Filled phone field with invalid number '09772252899999' on #txtPhone
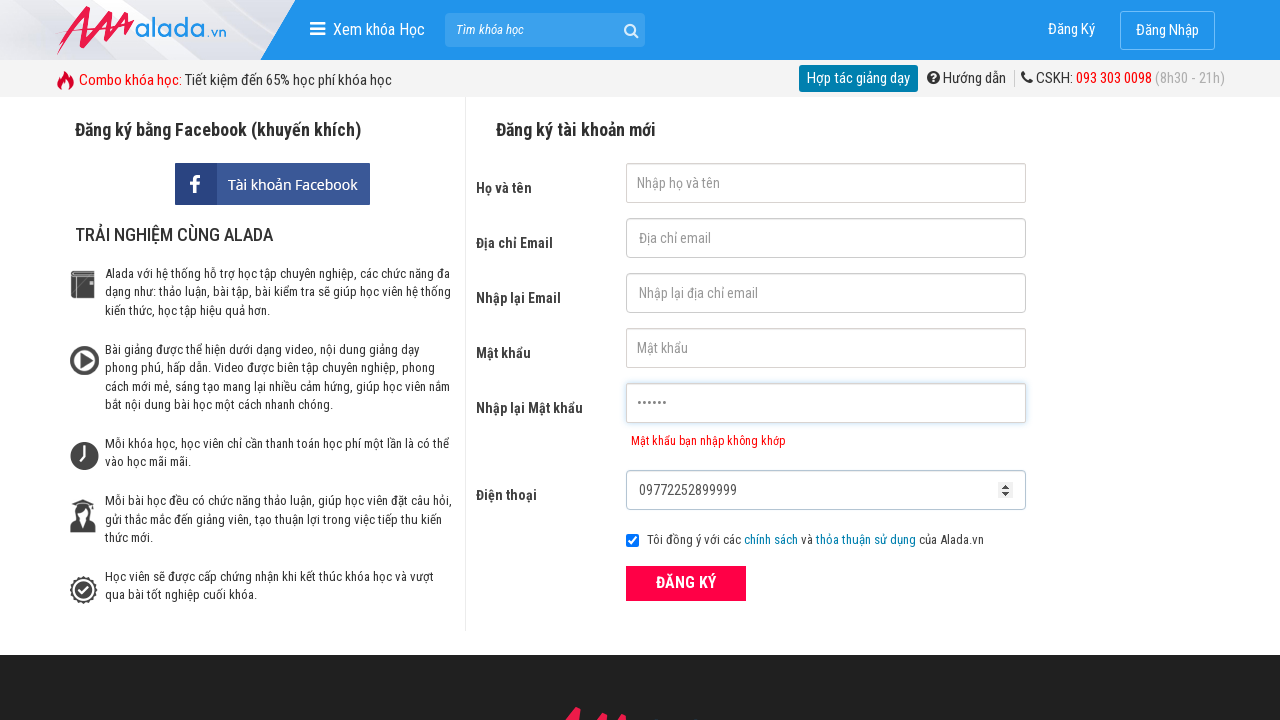

Clicked submit button to register with invalid phone at (686, 583) on button[type='submit']
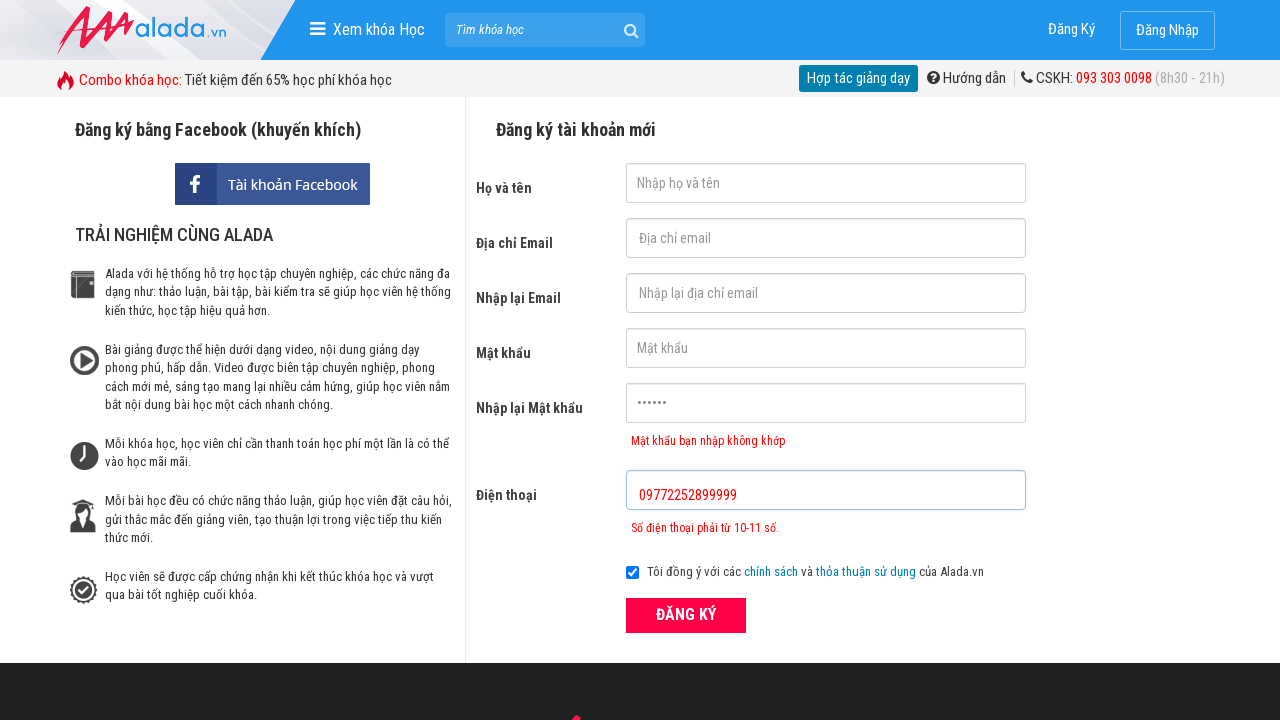

Phone validation error message appeared
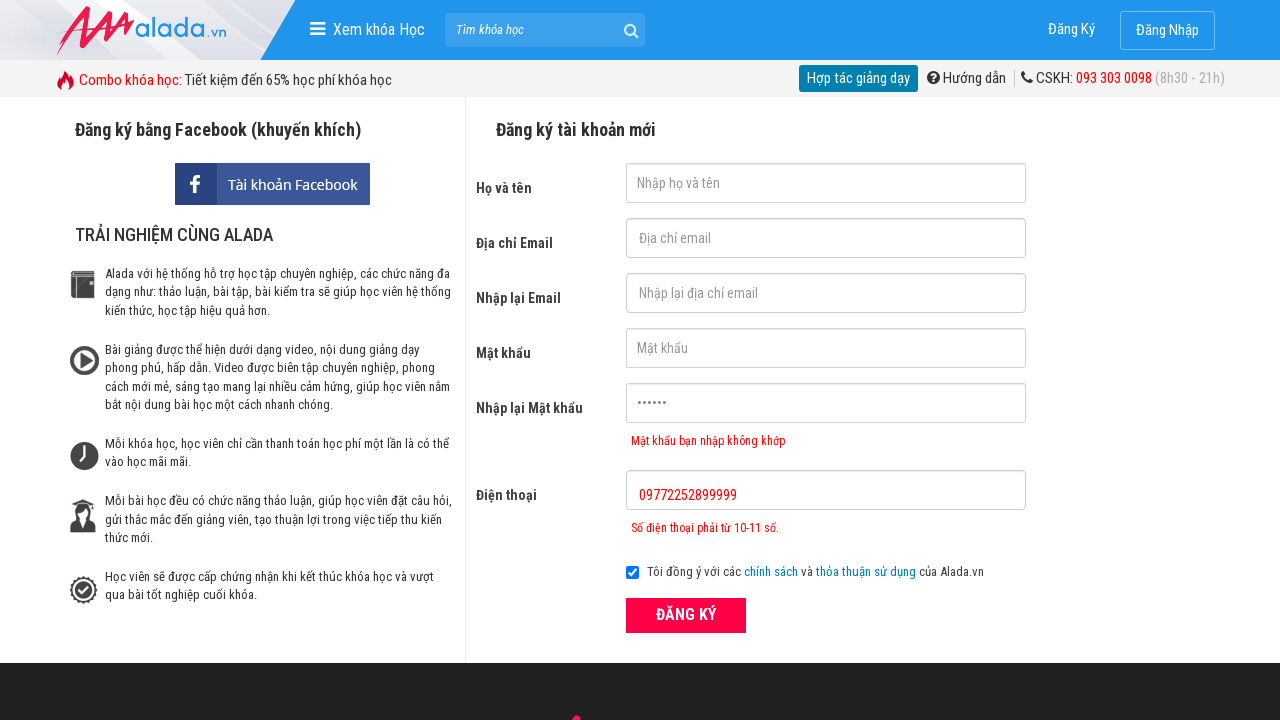

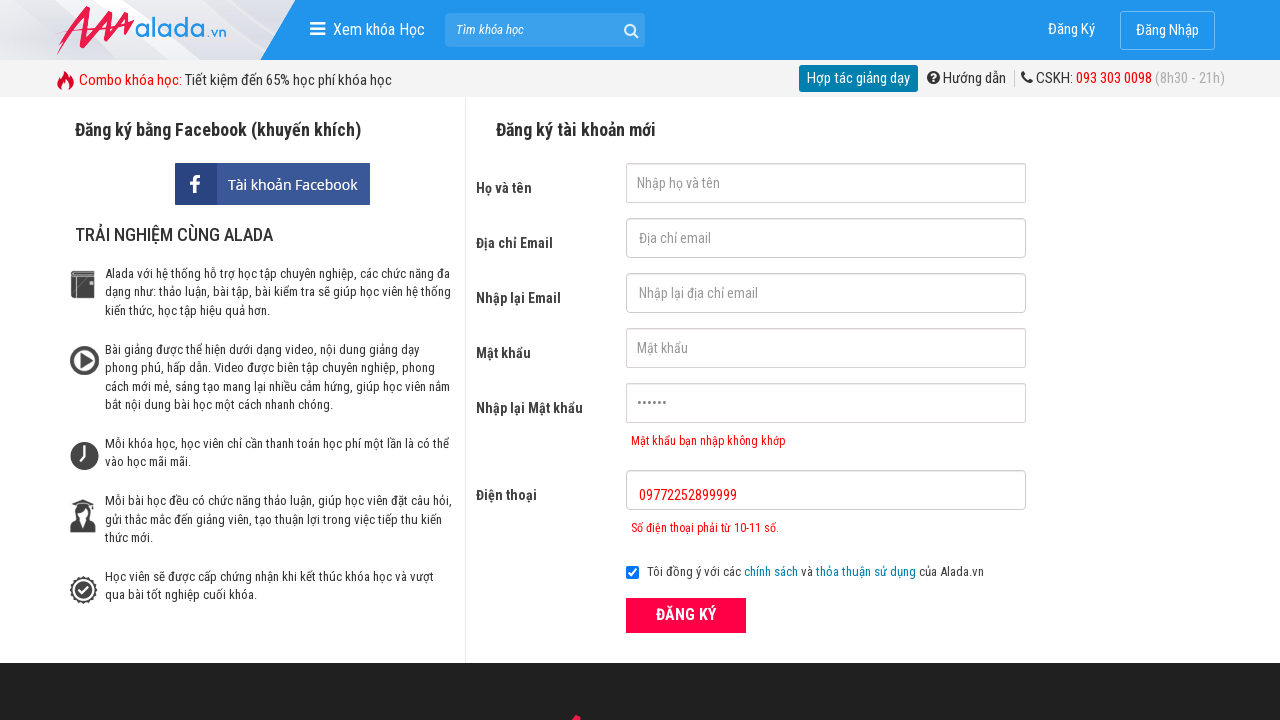